Tests drag and drop functionality on the jQuery UI droppable demo page by dragging an element from source to destination within an iframe

Starting URL: https://jqueryui.com/droppable/#default

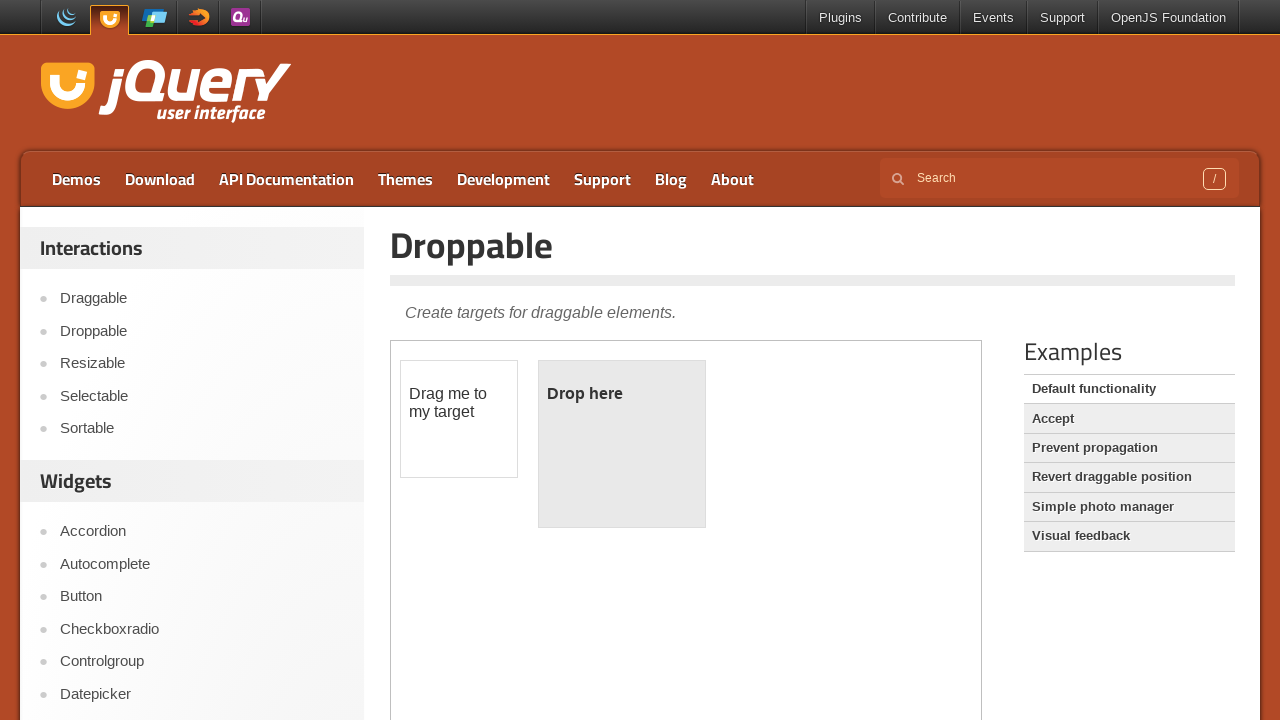

Located the demo iframe for drag and drop
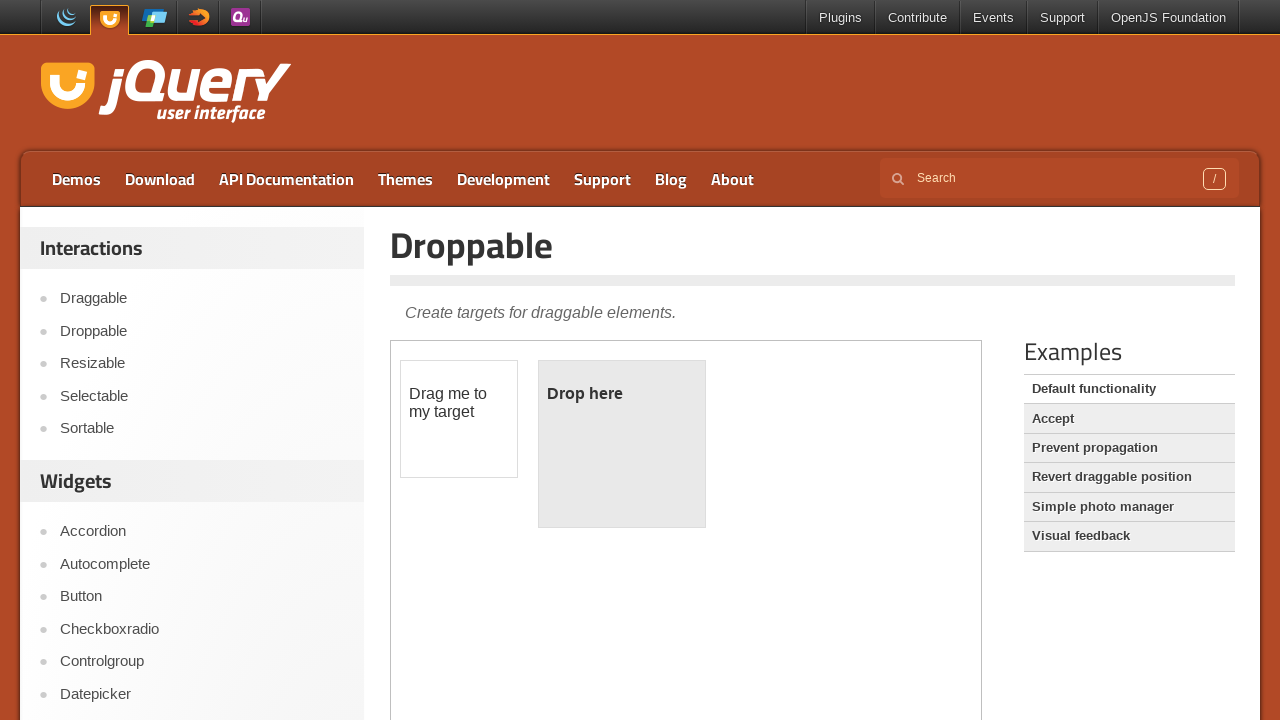

Located the draggable element (#draggable) within the frame
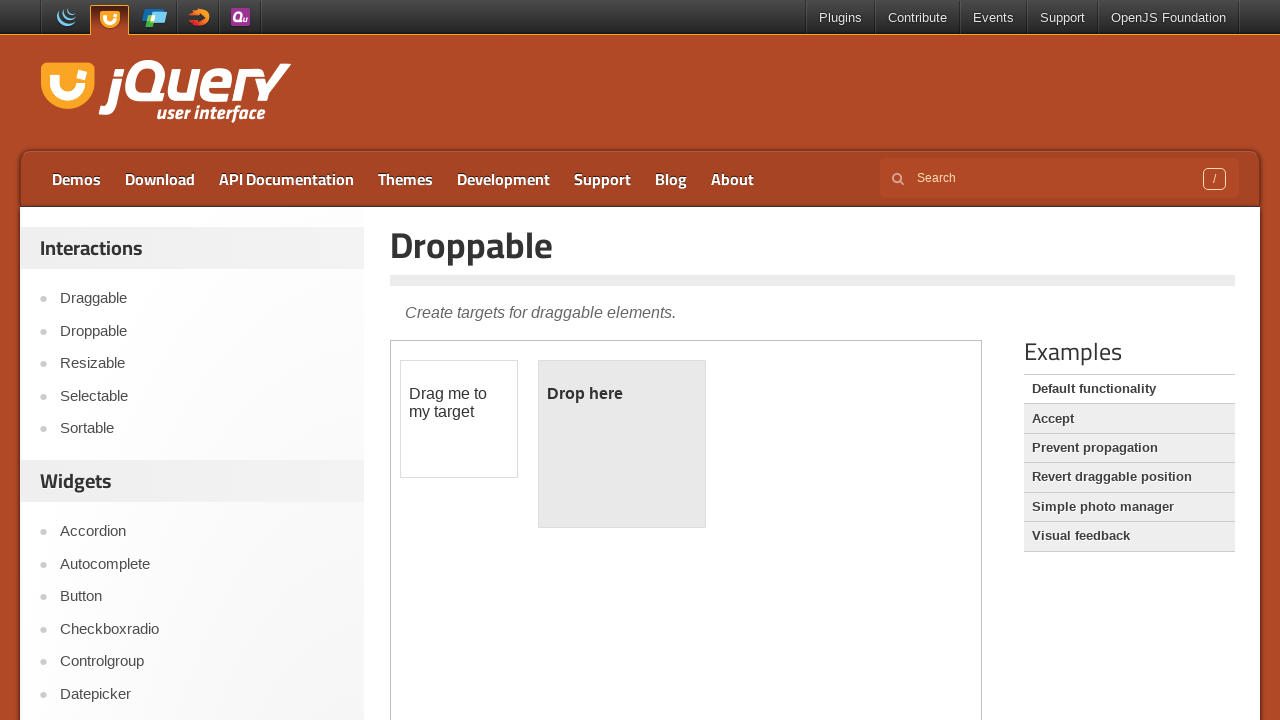

Located the droppable destination element (#droppable) within the frame
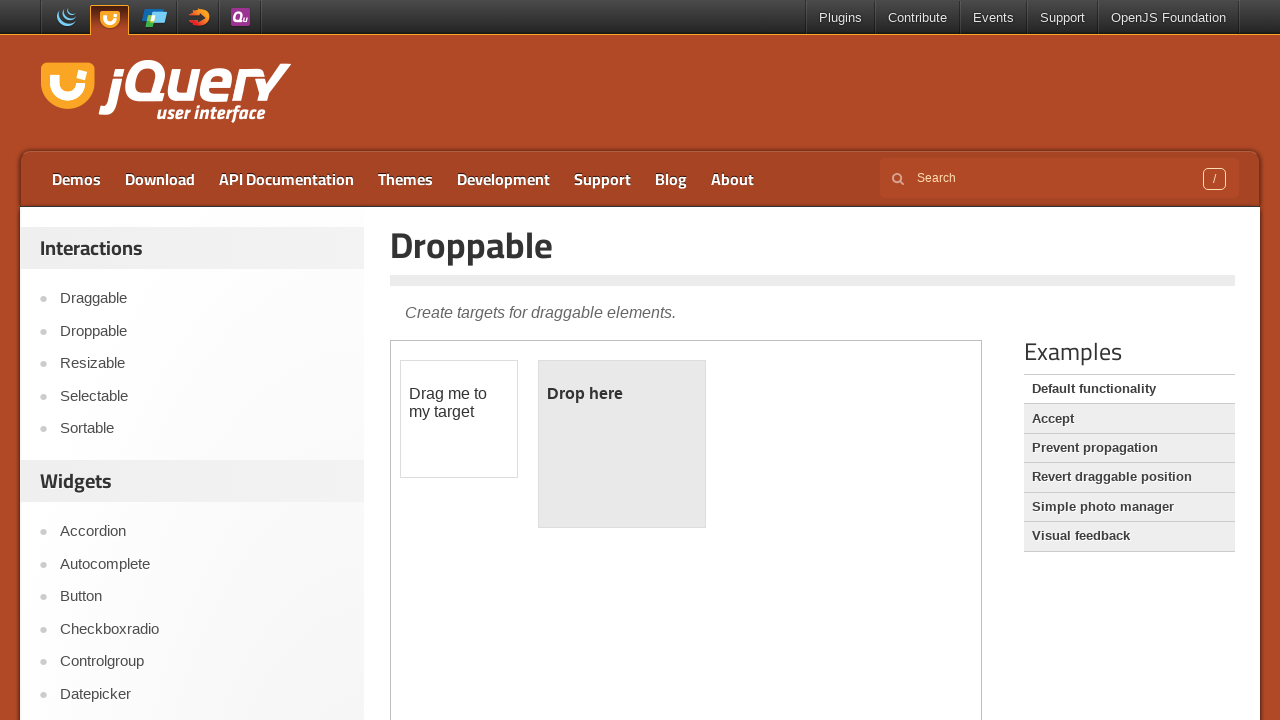

Dragged the draggable element to the droppable destination at (622, 444)
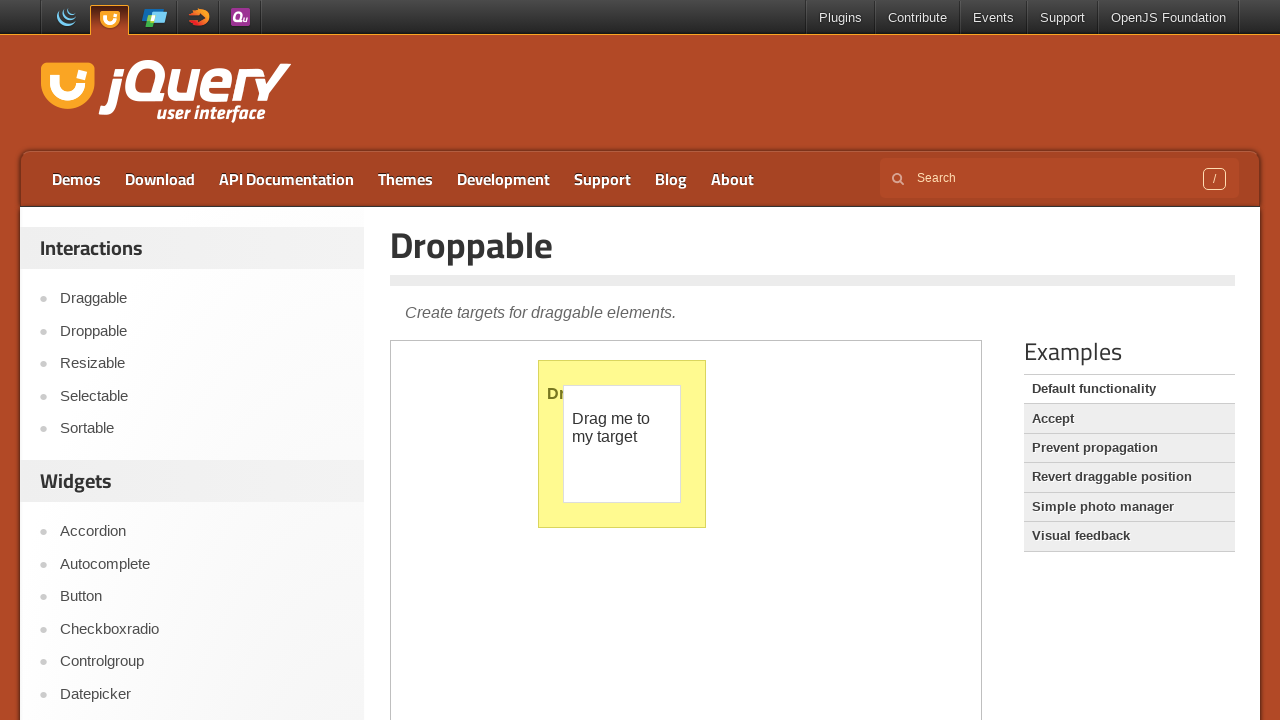

Verified drop was successful - droppable element now displays 'Dropped!' text
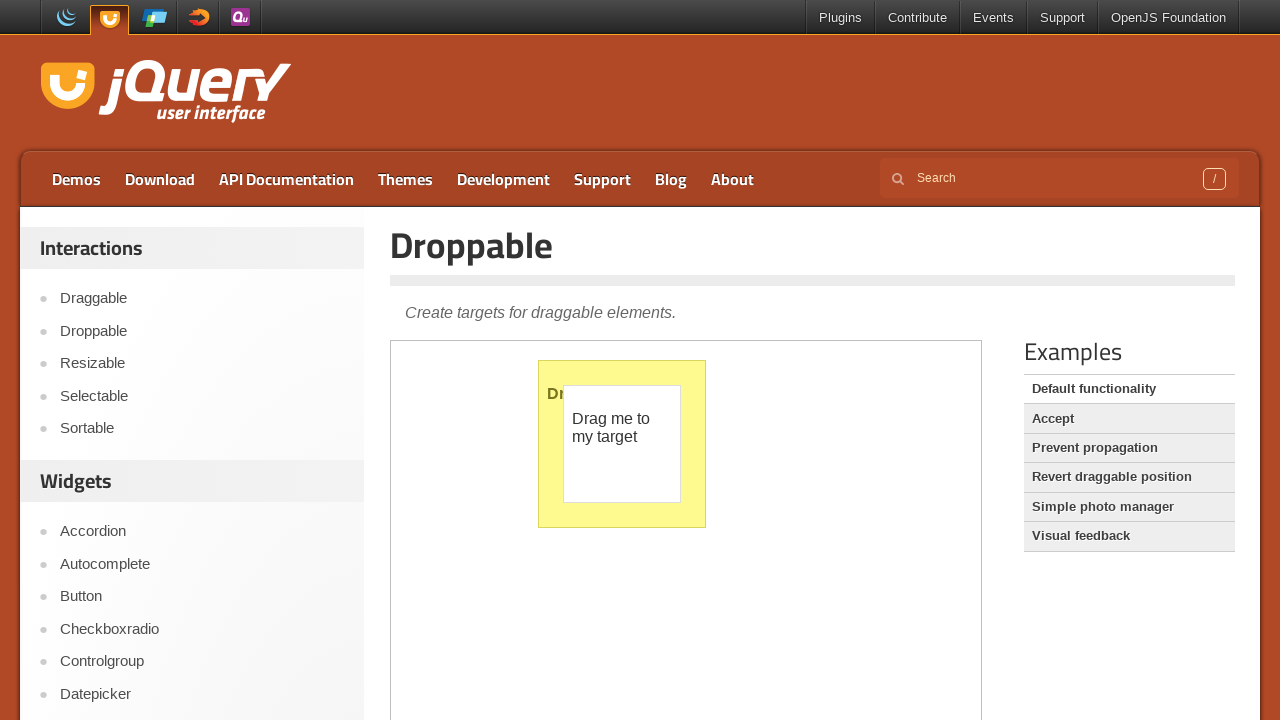

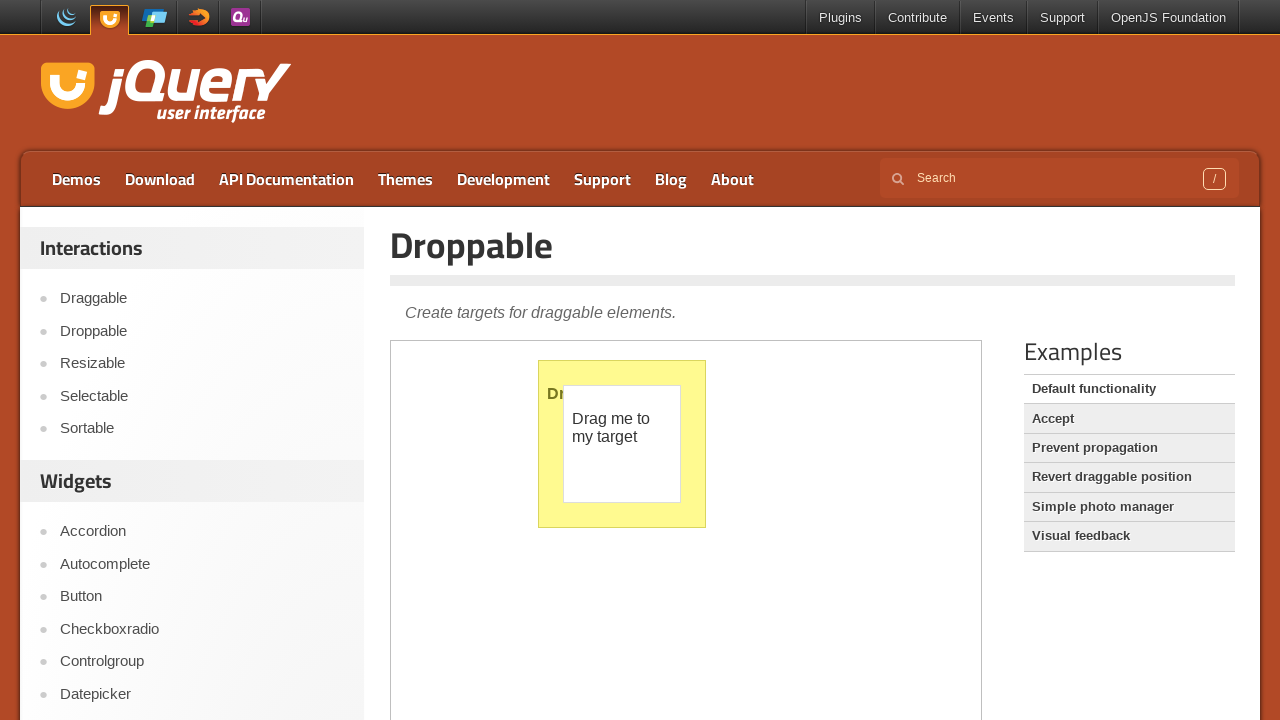